Tests Mailchimp signup form validation by leaving the email field empty and verifying the appropriate error message about missing @ symbol is displayed.

Starting URL: https://login.mailchimp.com/signup/

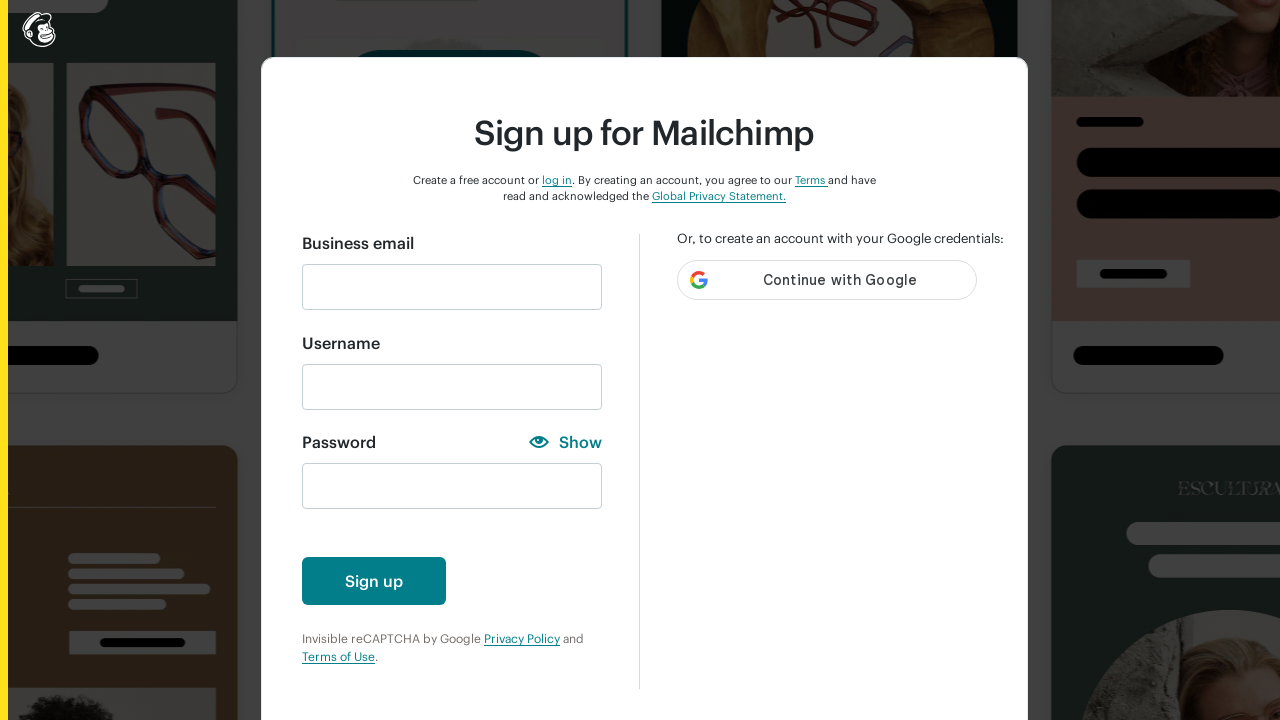

Filled username field with generated email on #new_username
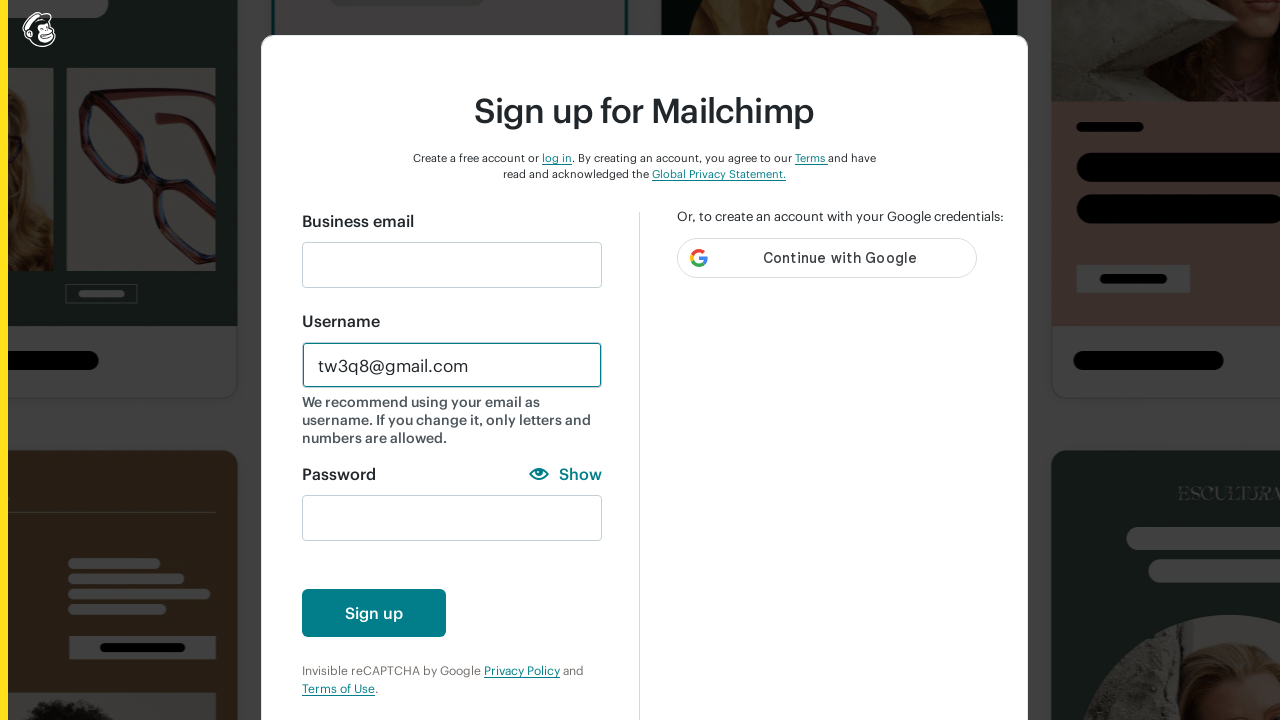

Filled password field with strong password on #new_password
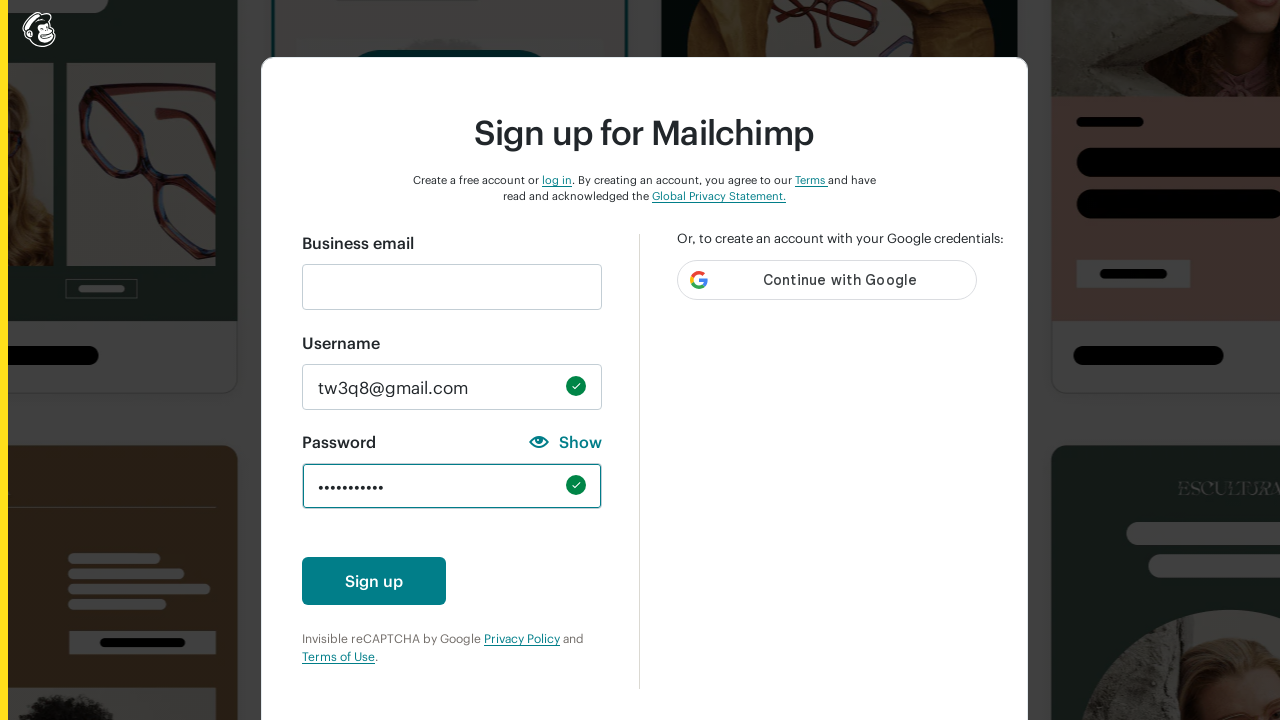

Scrolled down to reveal signup button
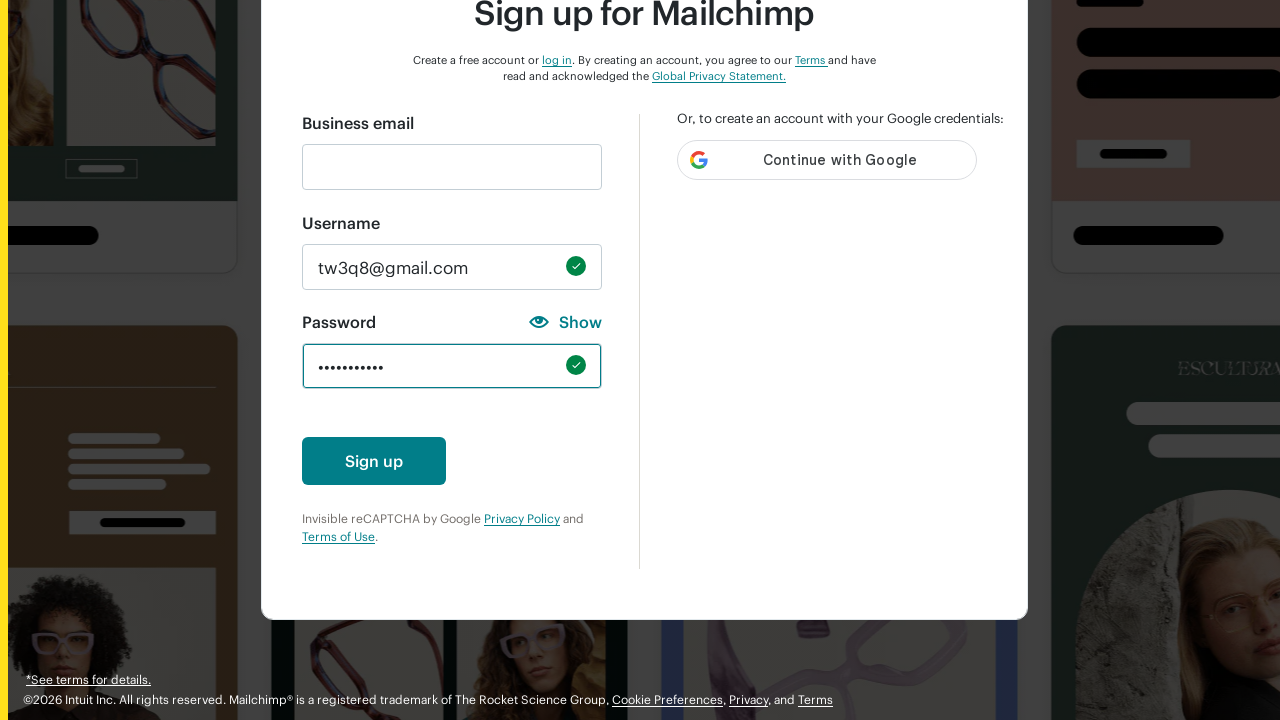

Clicked signup button without filling email field at (374, 461) on xpath=//*[@id='create-account-enabled']
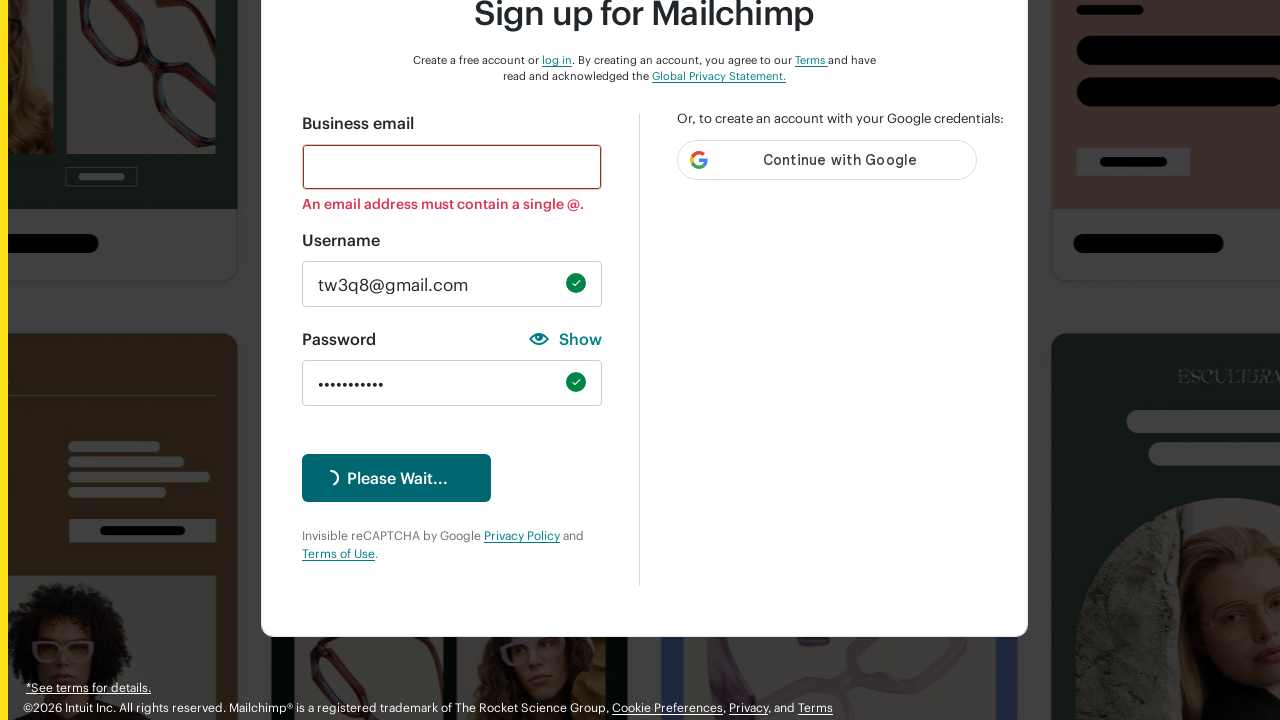

Error message appeared for missing email
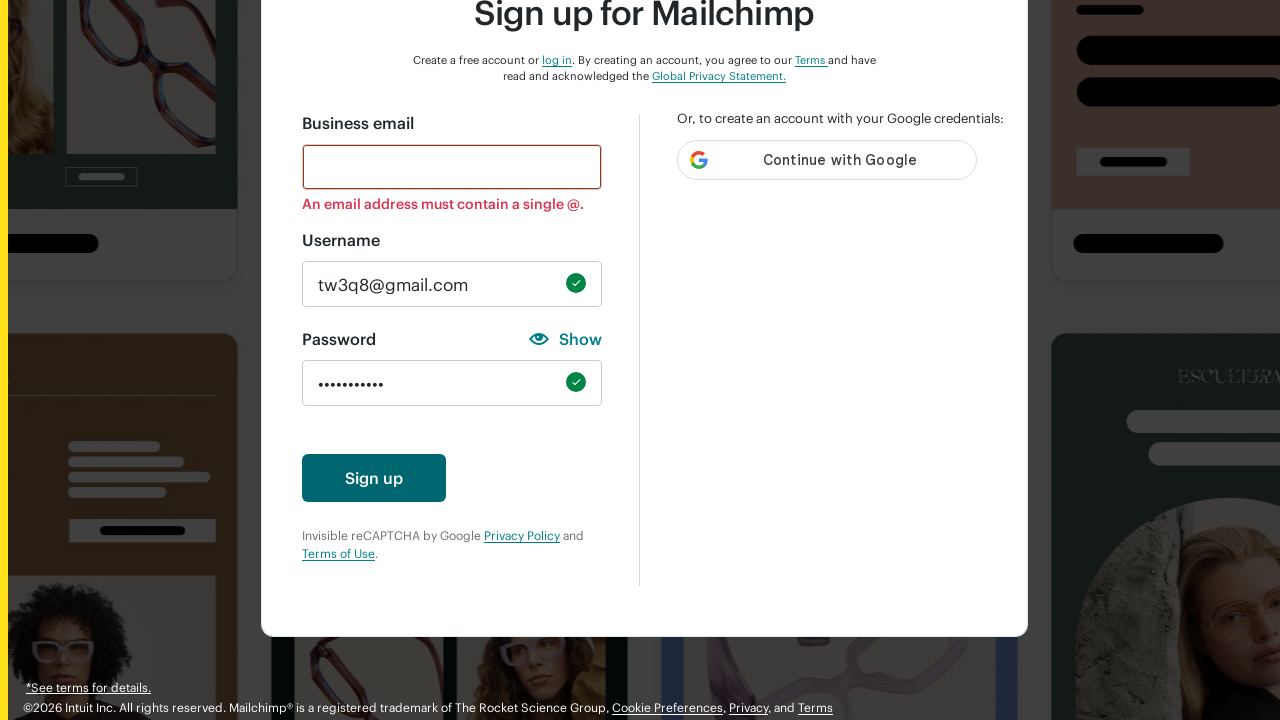

Retrieved error message text
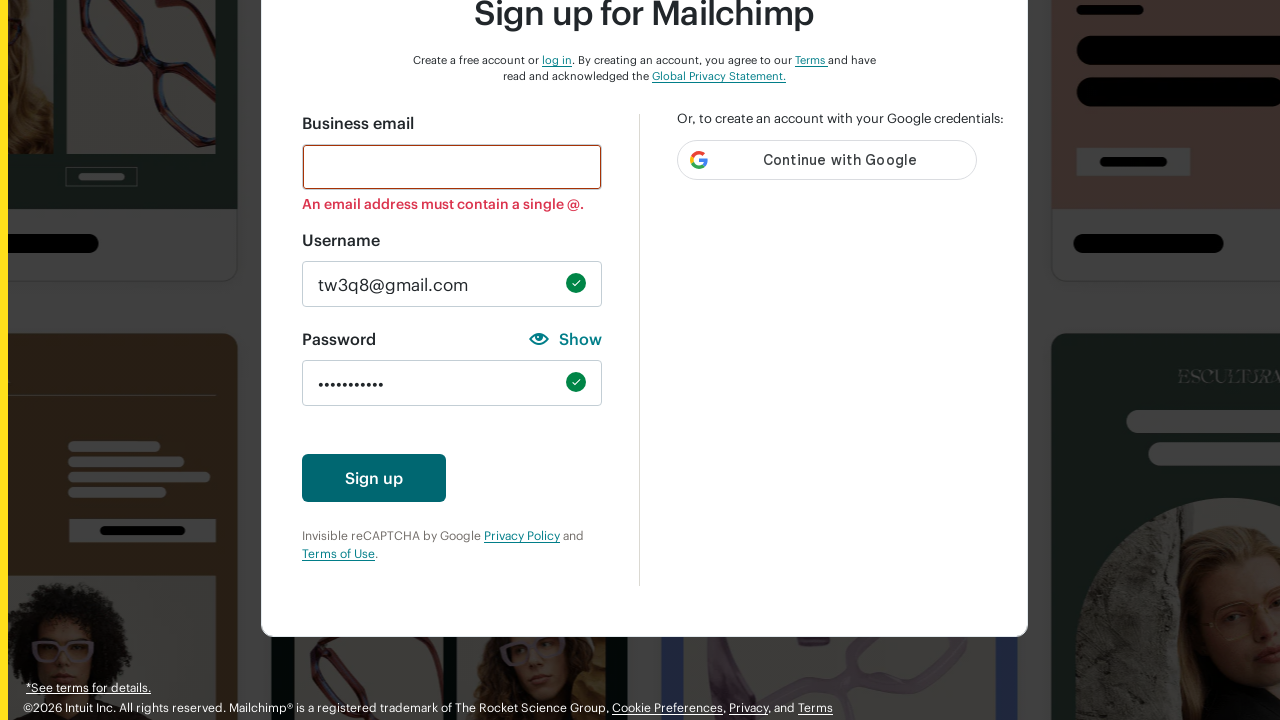

Verified error message matches expected text about missing @ symbol
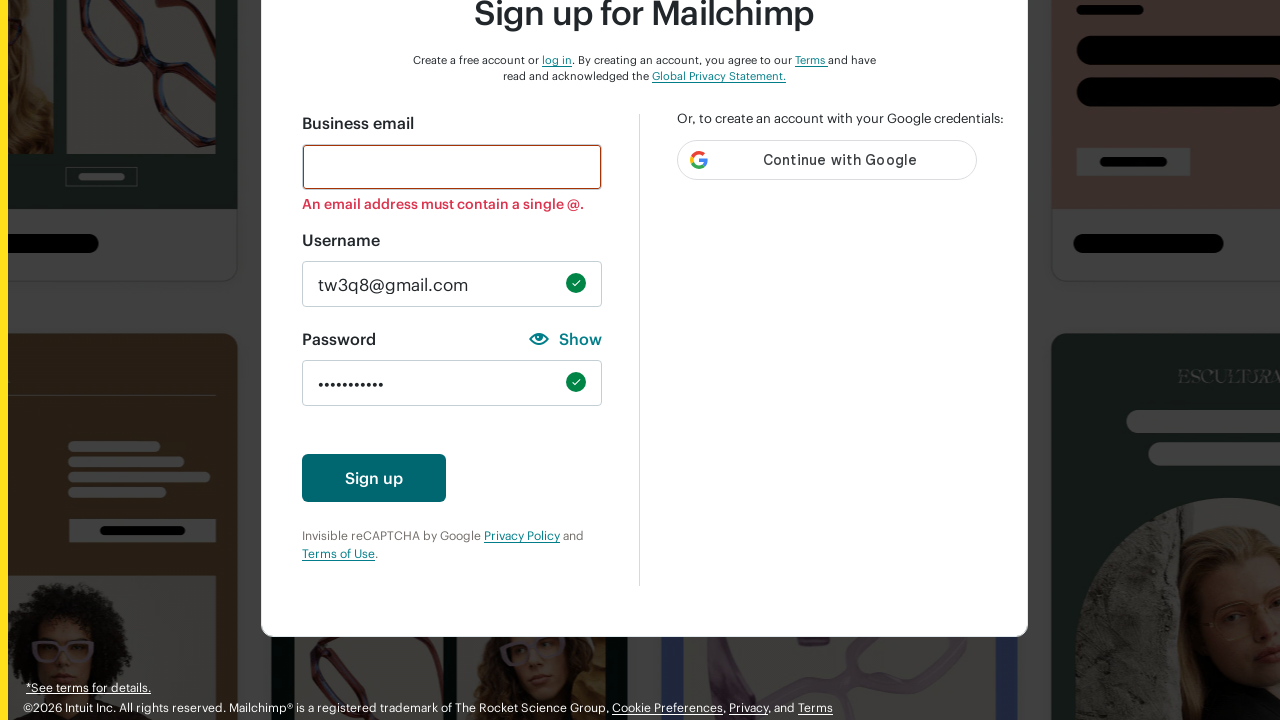

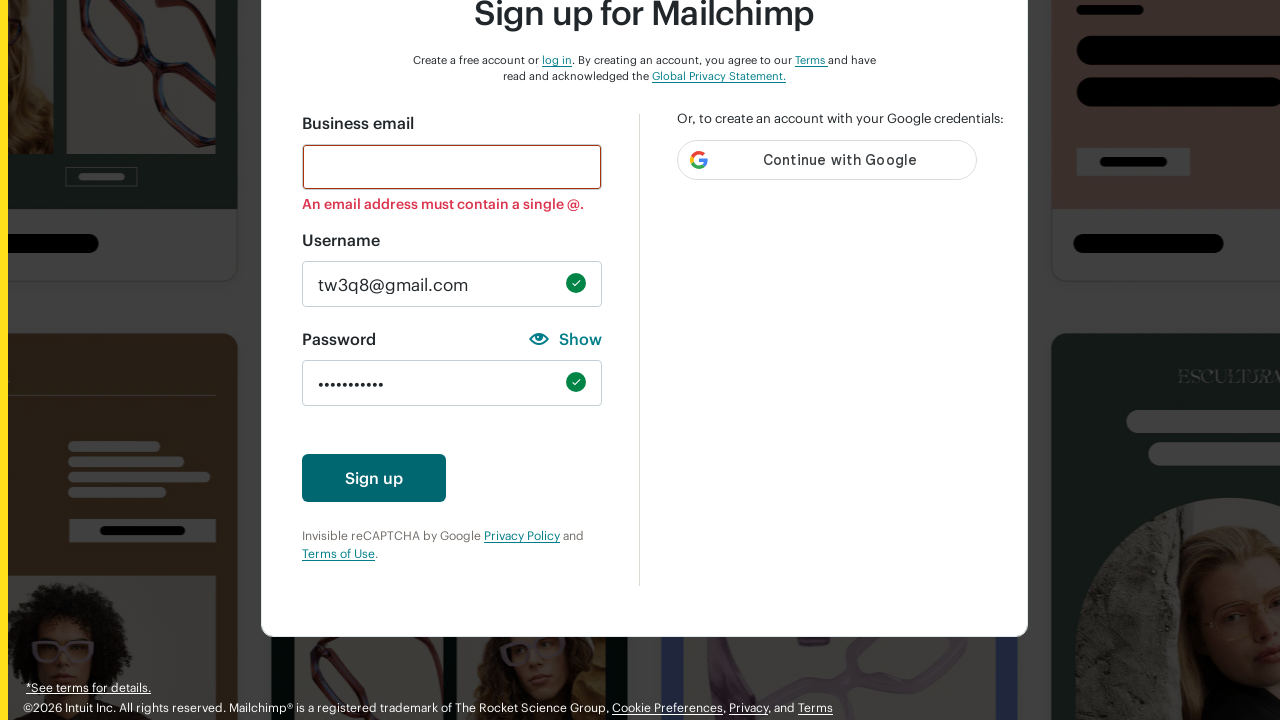